Tests dropdown selection functionality by navigating to a page with simple elements, scrolling down, and selecting an option from a dropdown menu

Starting URL: https://ultimateqa.com/automation

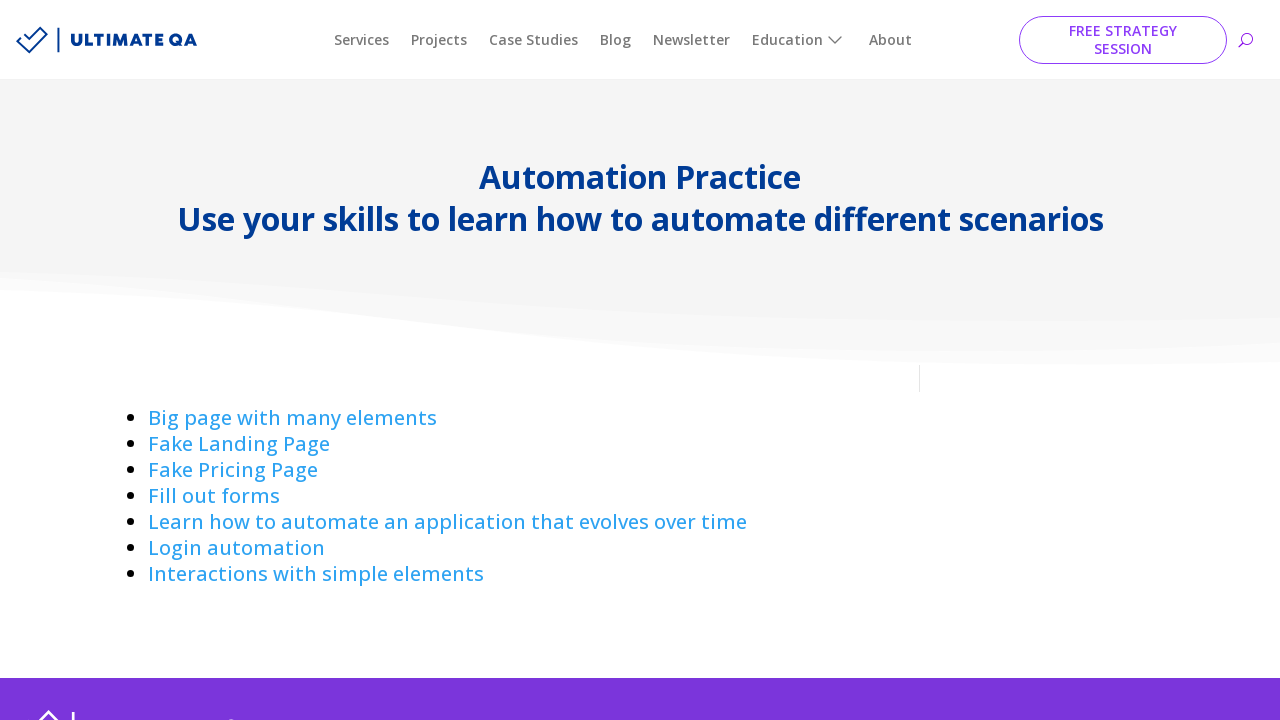

Clicked on 'Interactions with simple elements' link at (316, 574) on text=Interactions with simple elements
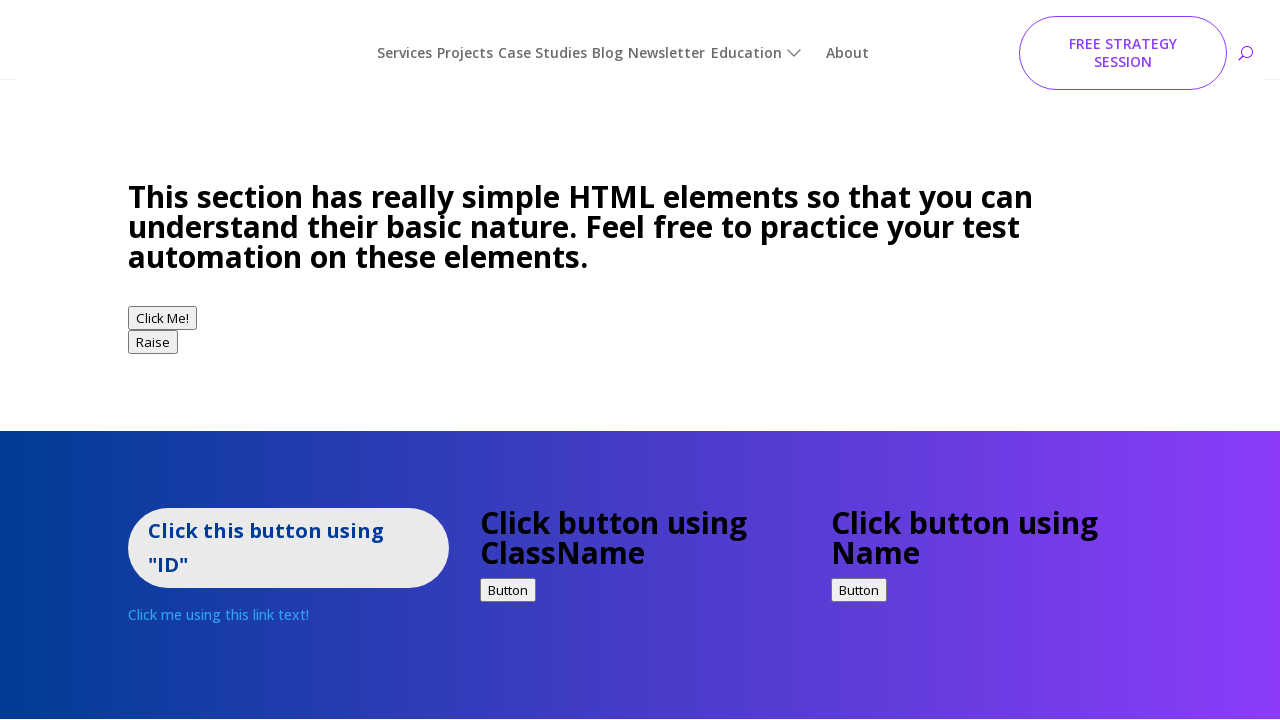

Scrolled down the page by 1000 pixels
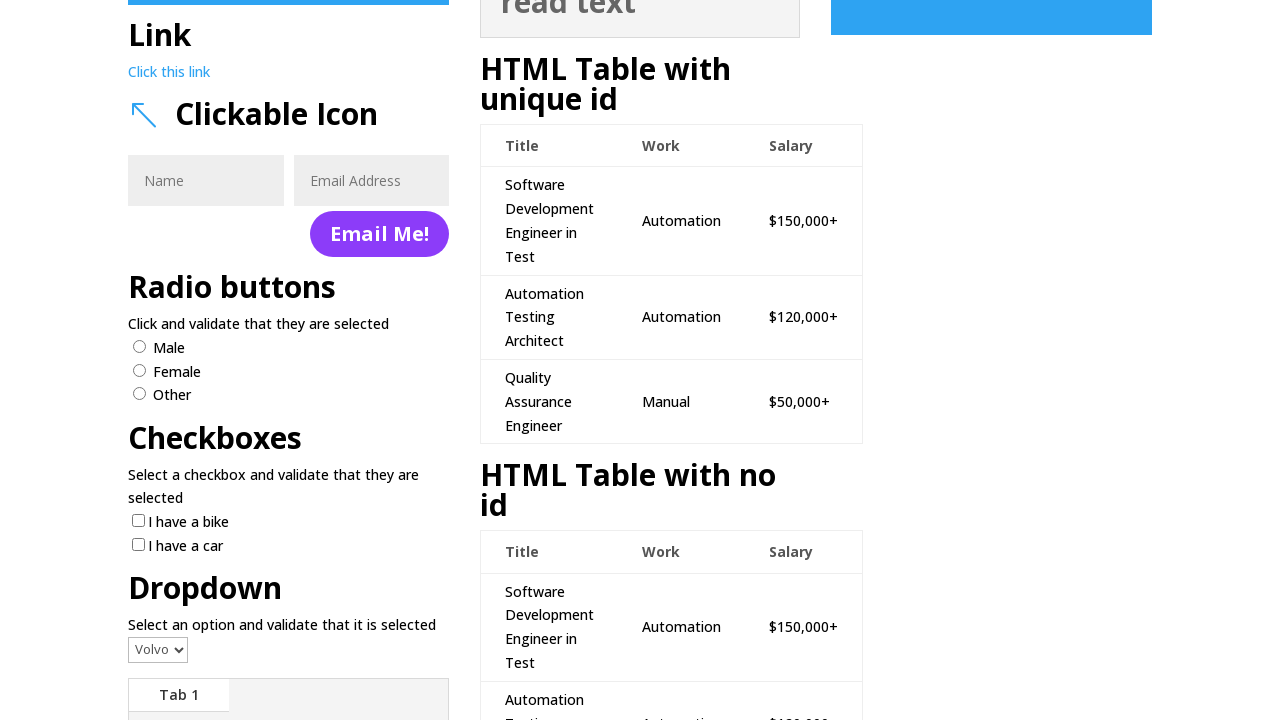

Selected 'audi' from the dropdown menu on select
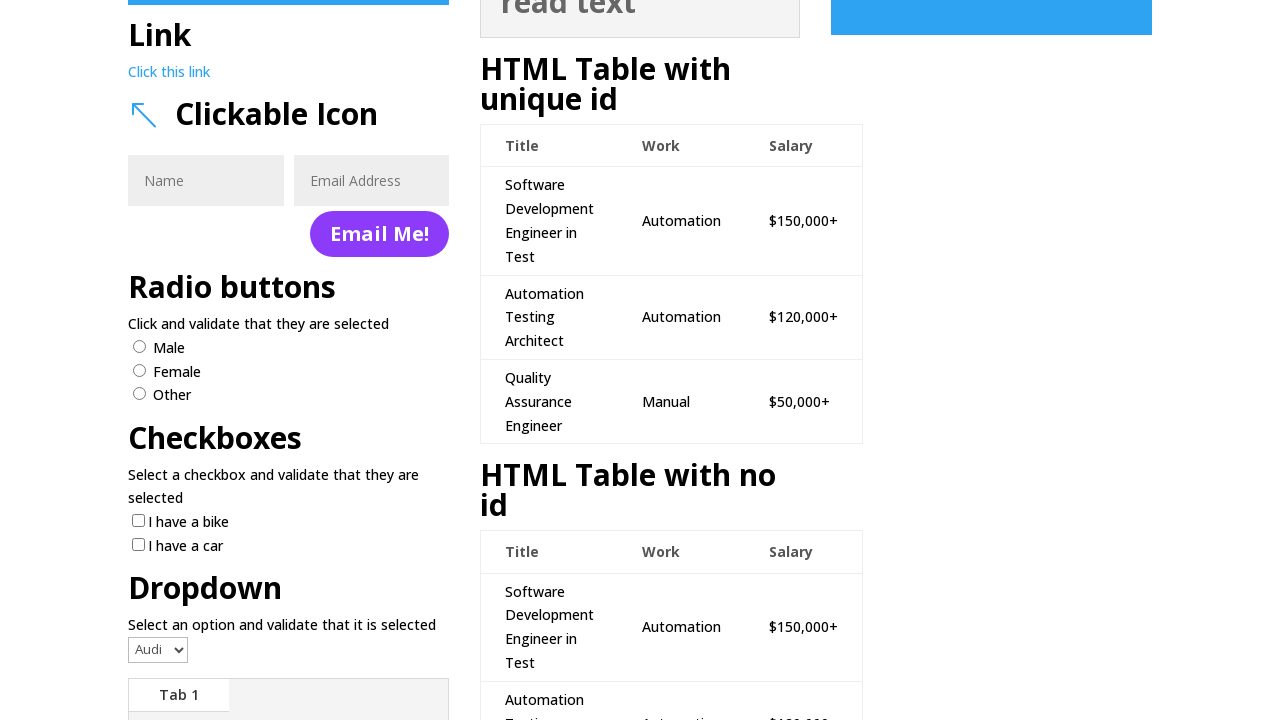

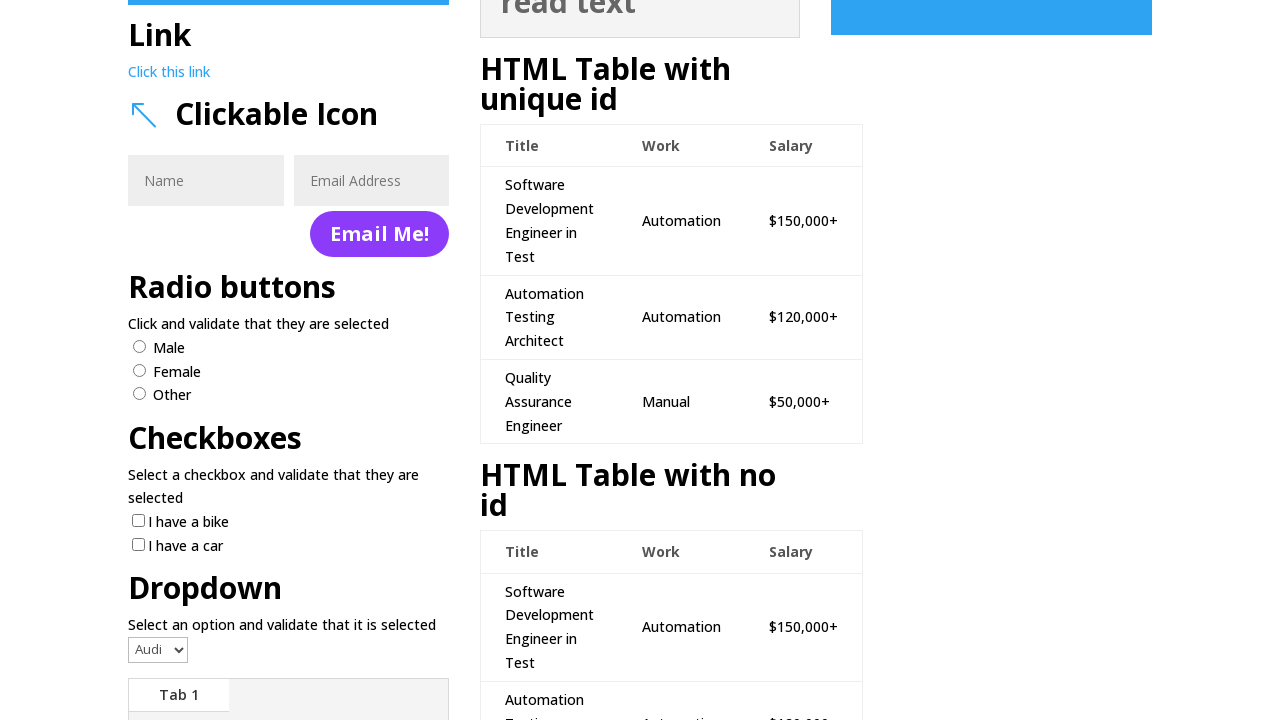